Tests JavaScript alert handling by triggering prompt alerts and handling them in different ways (accept, dismiss, and verify message)

Starting URL: https://testautomationpractice.blogspot.com/

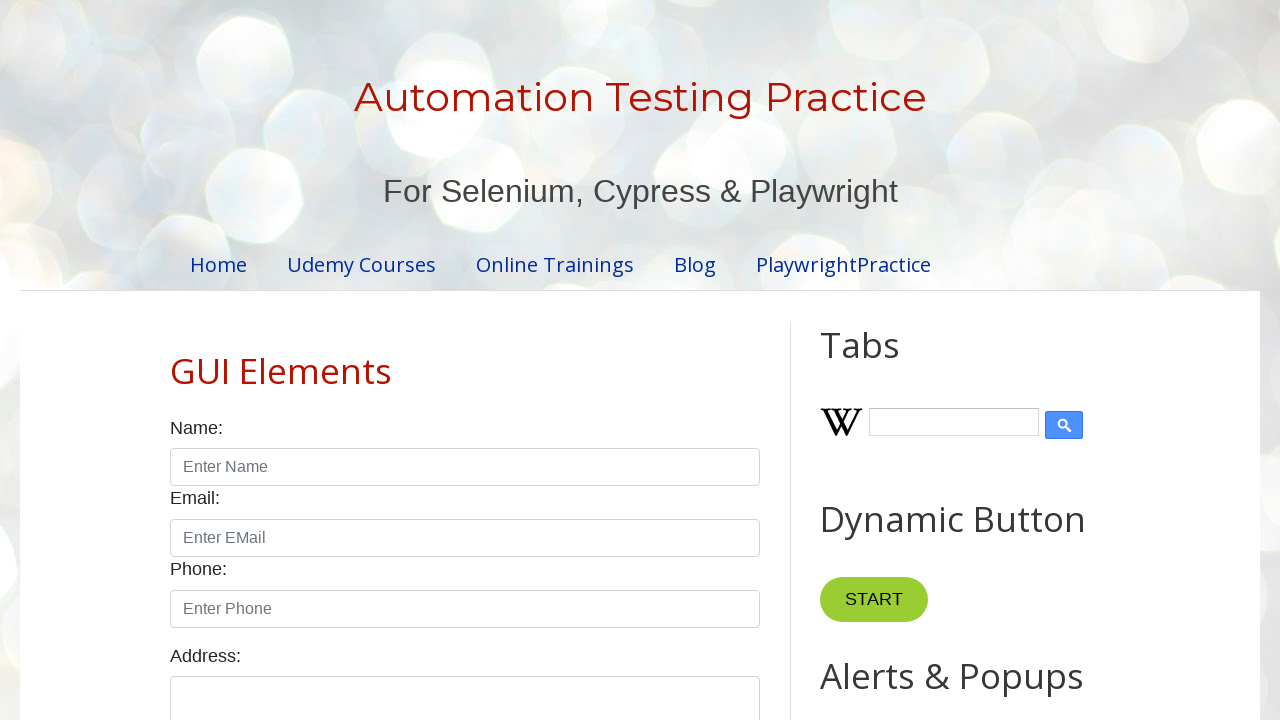

Clicked button to trigger first prompt alert at (880, 361) on [onclick="myFunction()"]
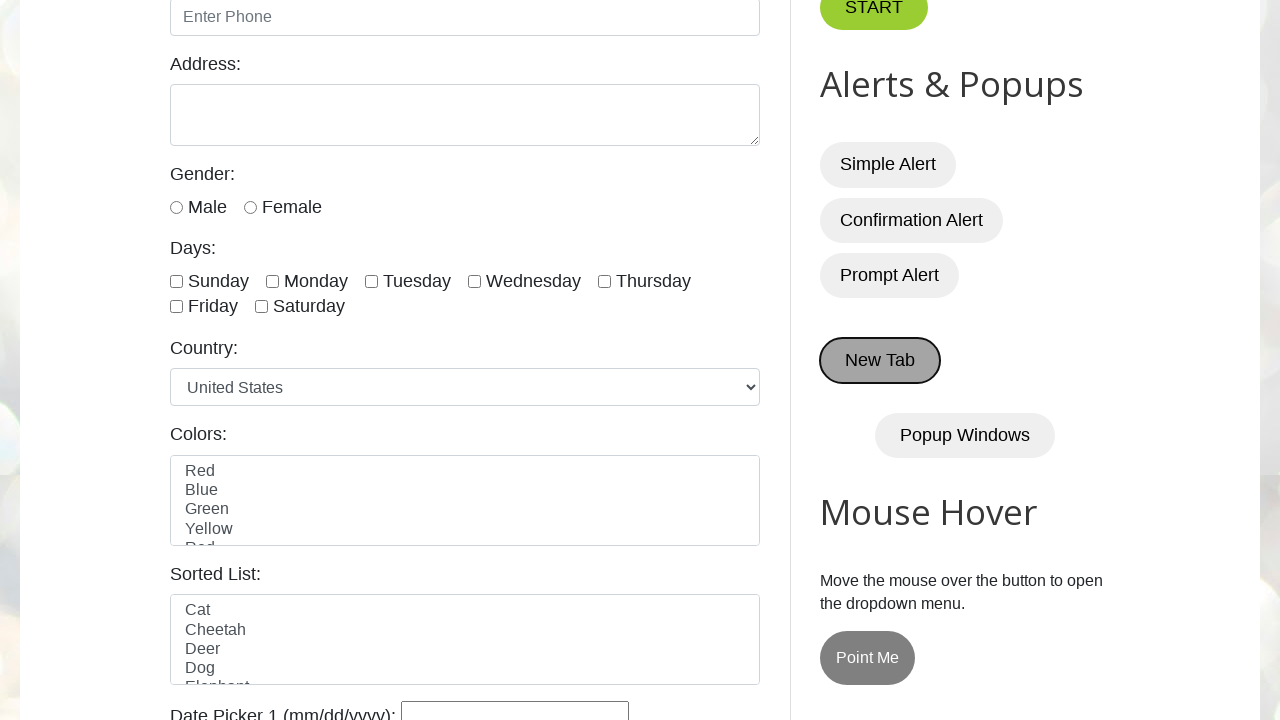

Set up dialog handler to accept first alert
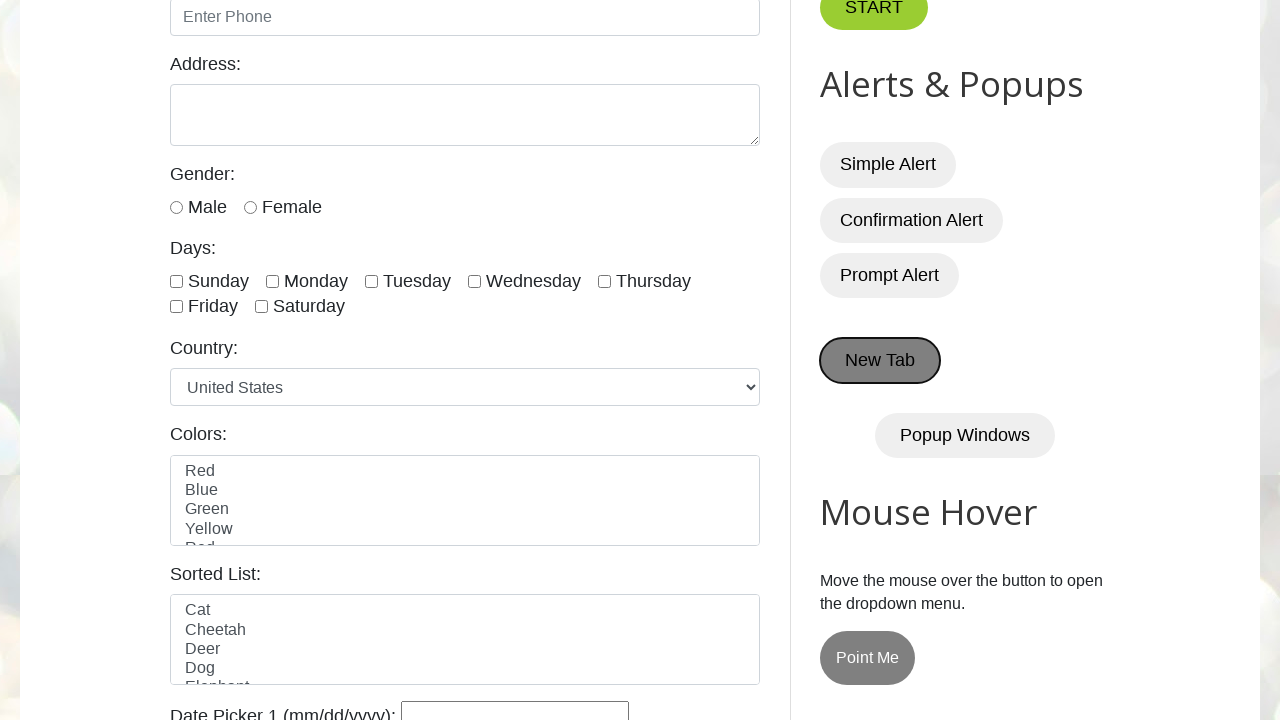

Waited 2 seconds before next alert
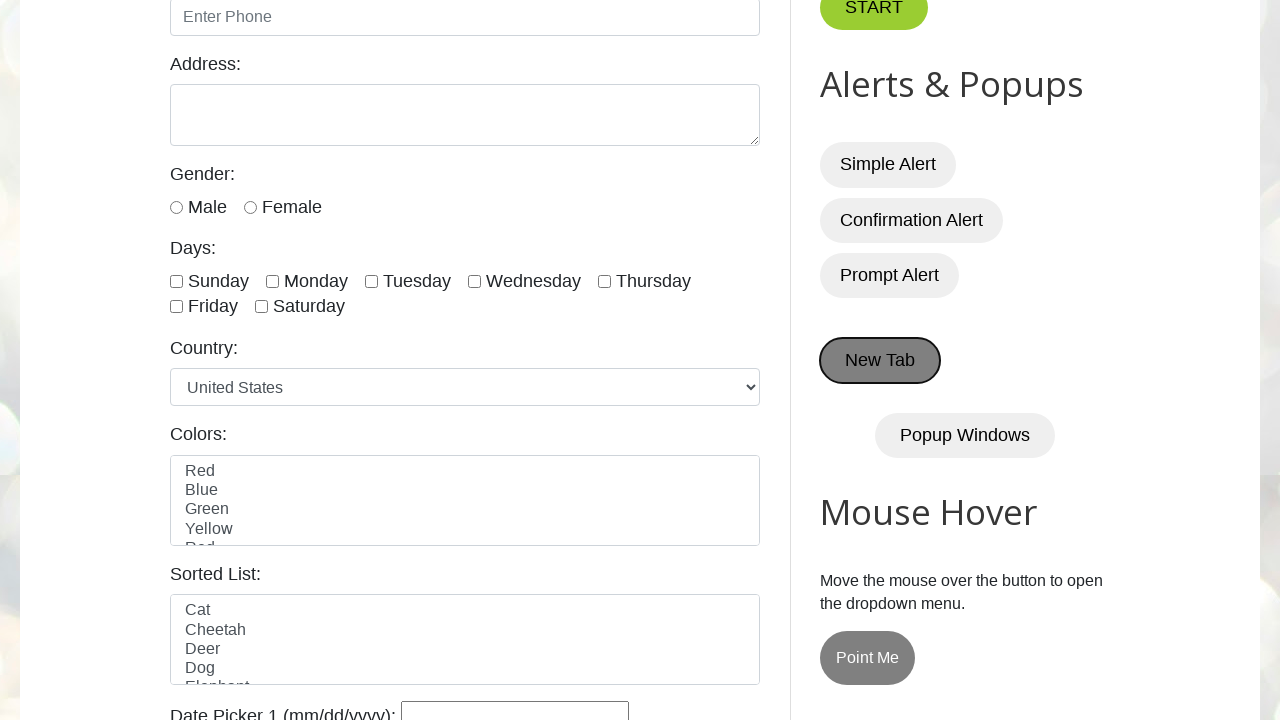

Clicked button to trigger second prompt alert at (880, 361) on [onclick="myFunction()"]
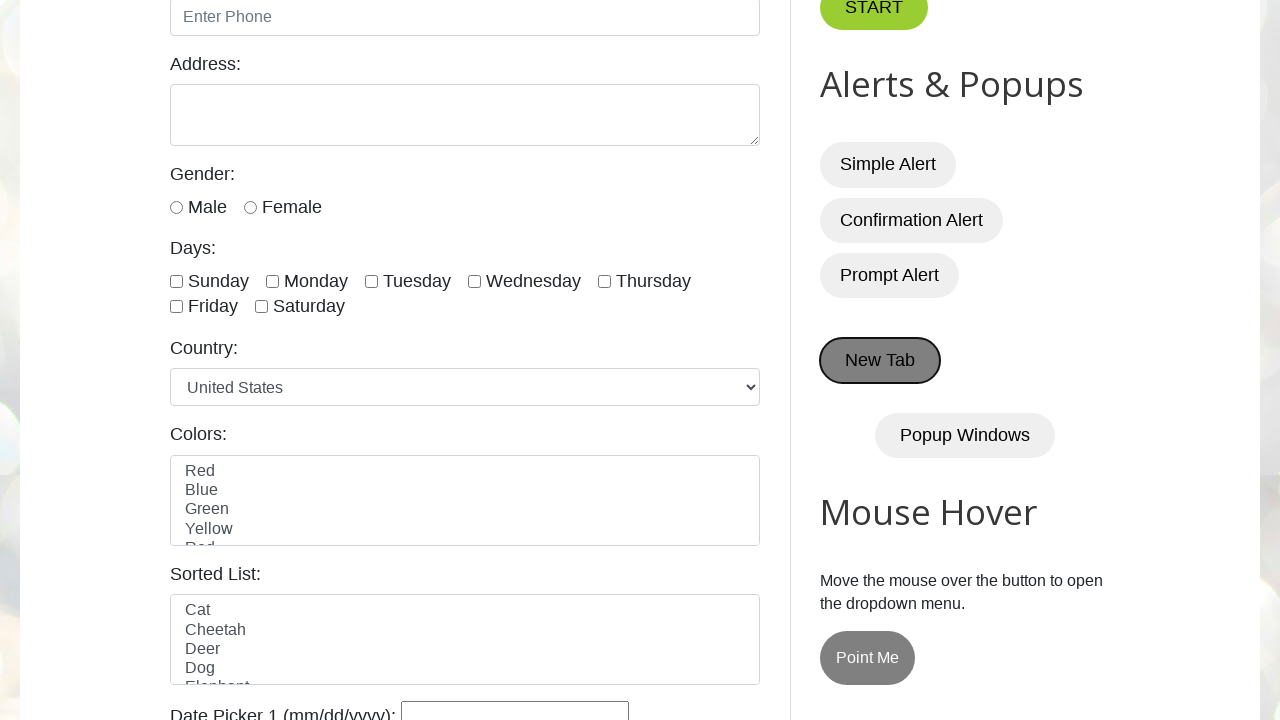

Set up dialog handler to dismiss second alert
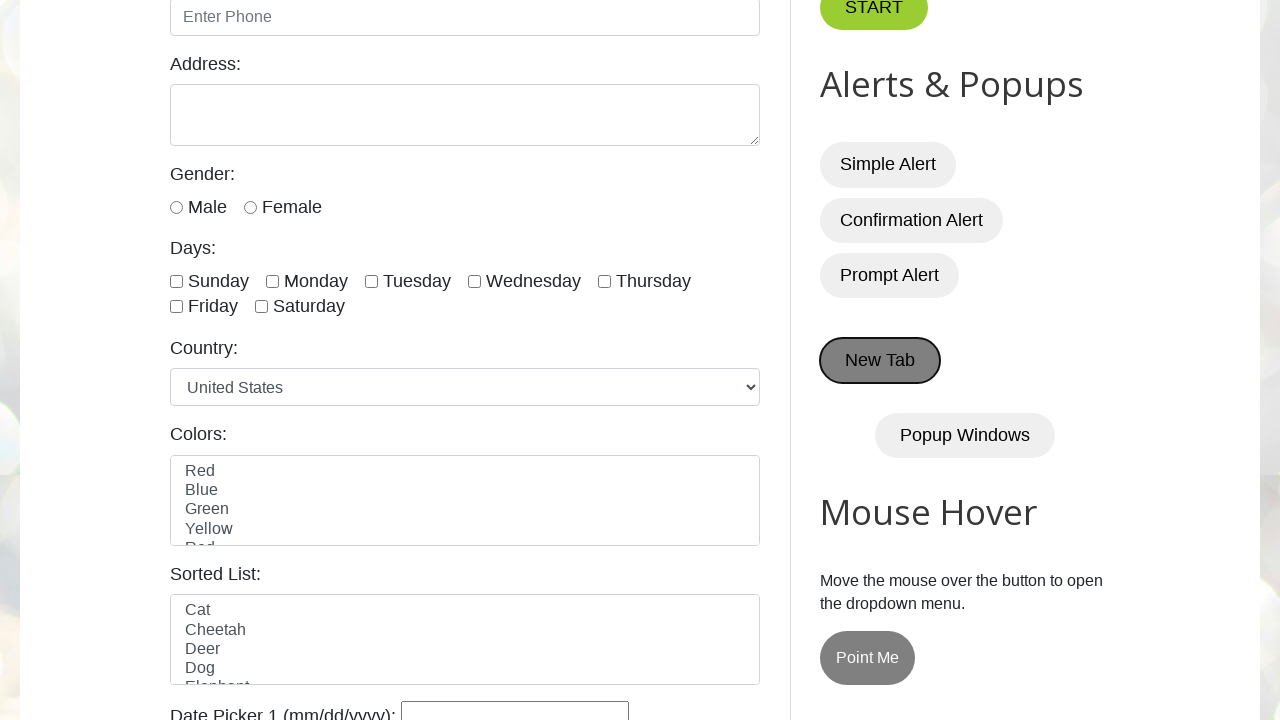

Waited 2 seconds before next alert
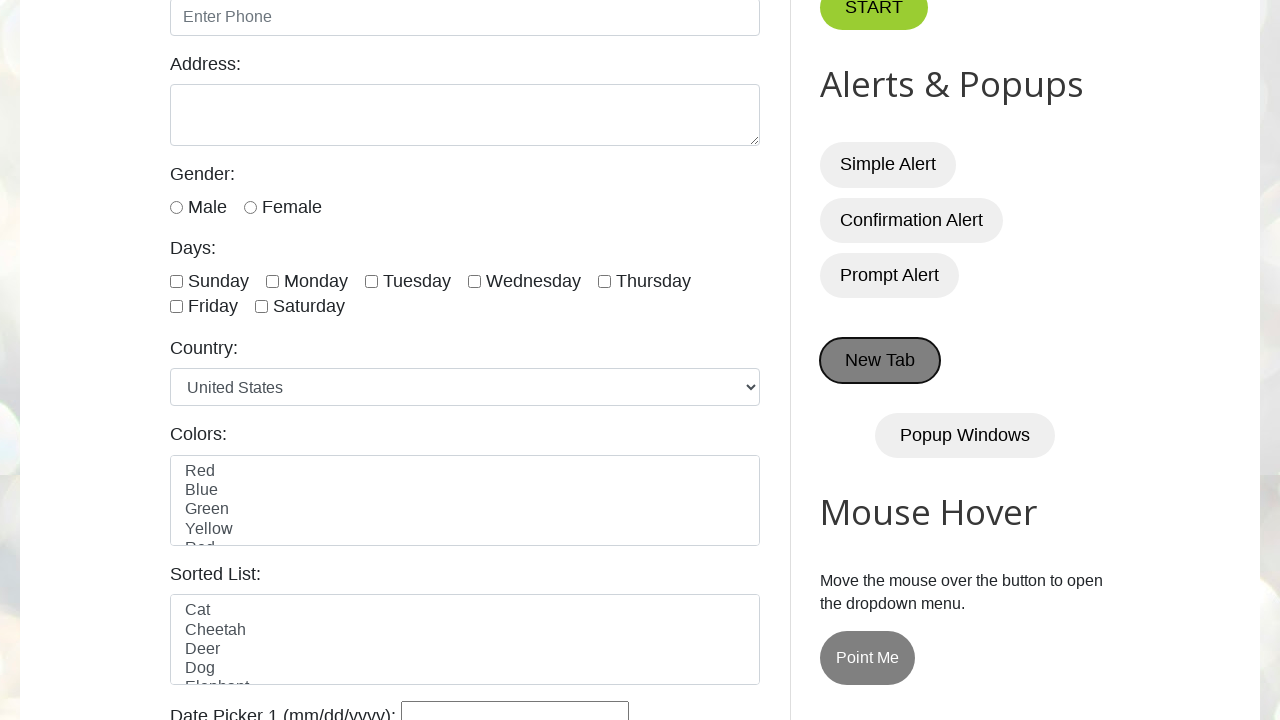

Clicked button to trigger third prompt alert at (880, 361) on [onclick="myFunction()"]
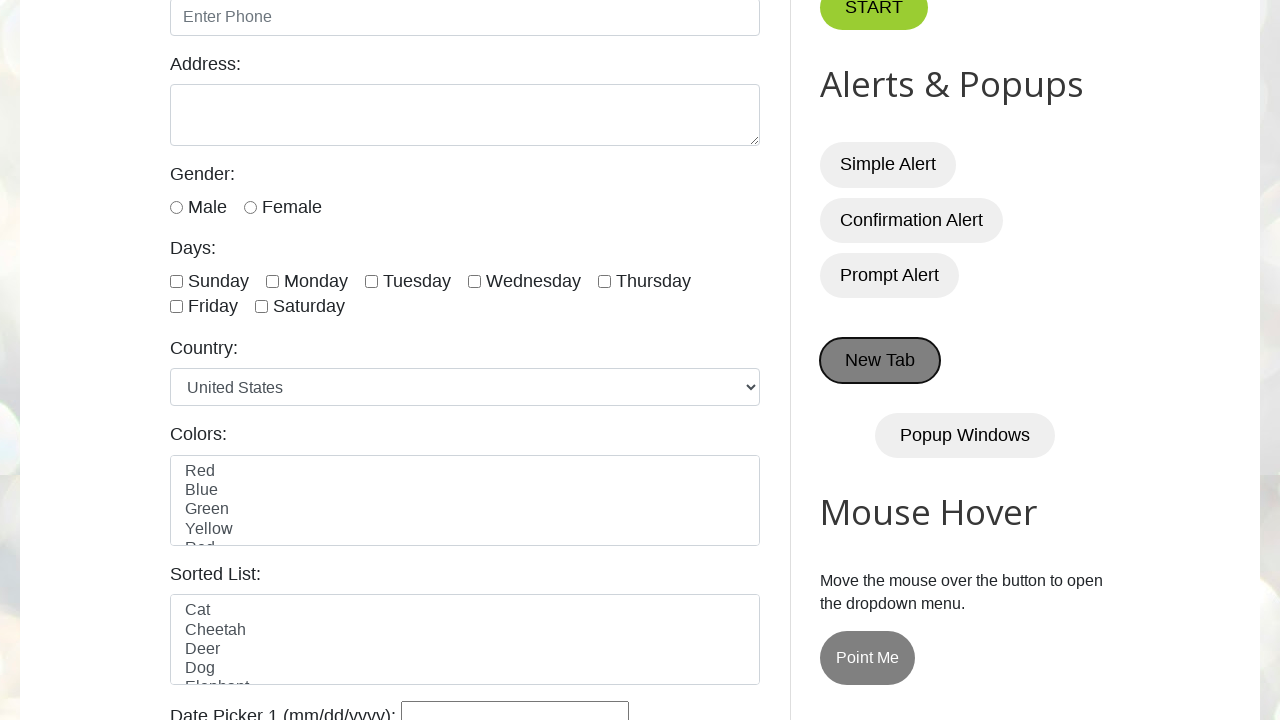

Set up dialog handler to verify message and accept if correct, otherwise dismiss
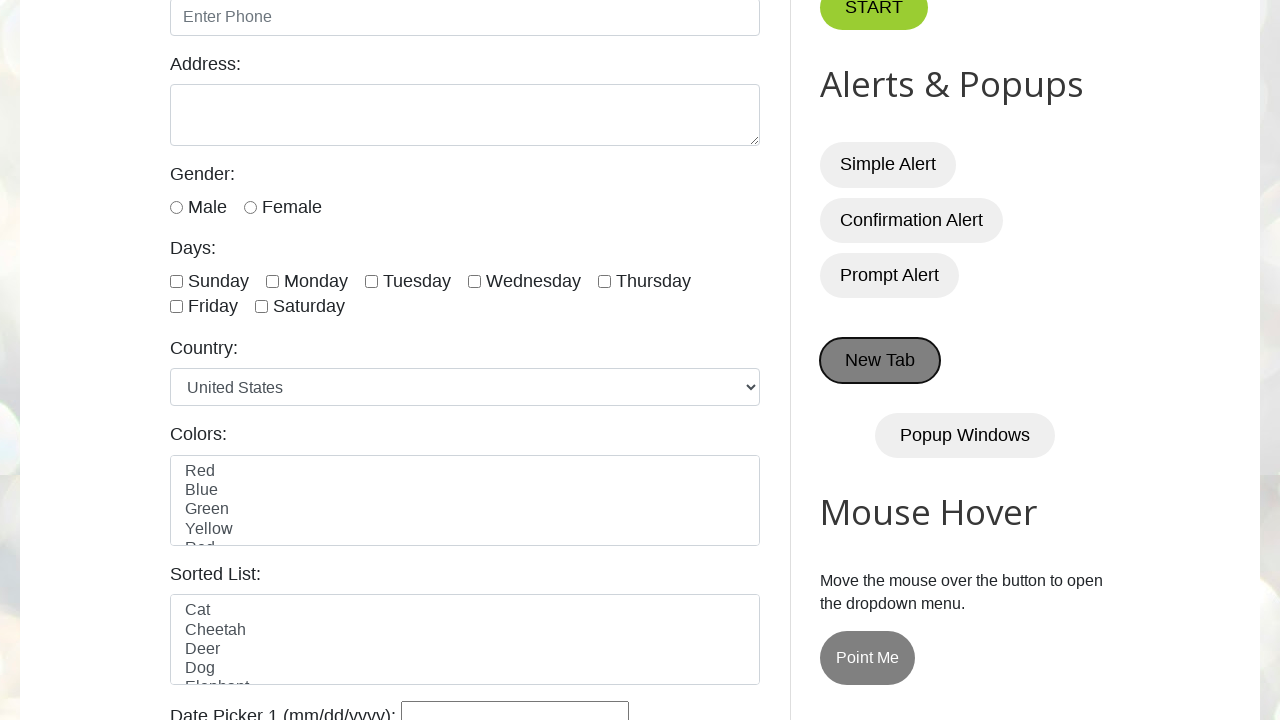

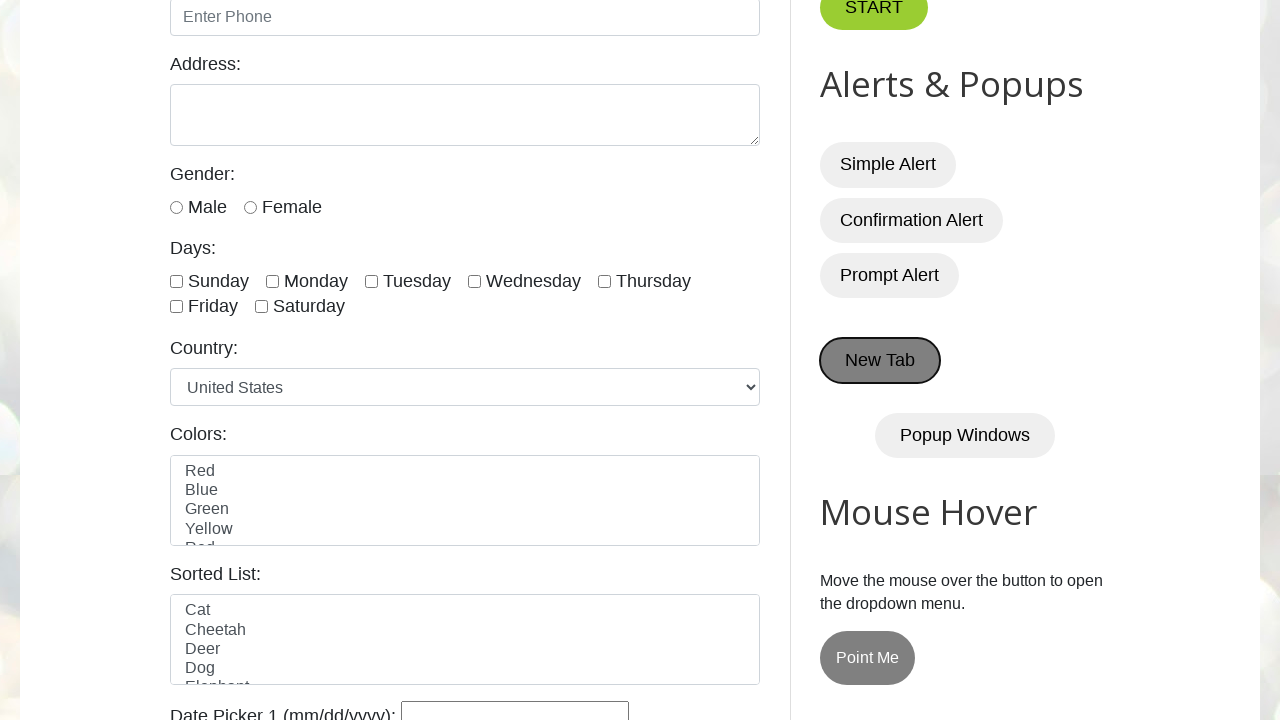